Tests visibility toggle, dialog handling, and hover functionality by hiding an element, accepting a dialog, and hovering over a mouse hover element

Starting URL: https://rahulshettyacademy.com/AutomationPractice/

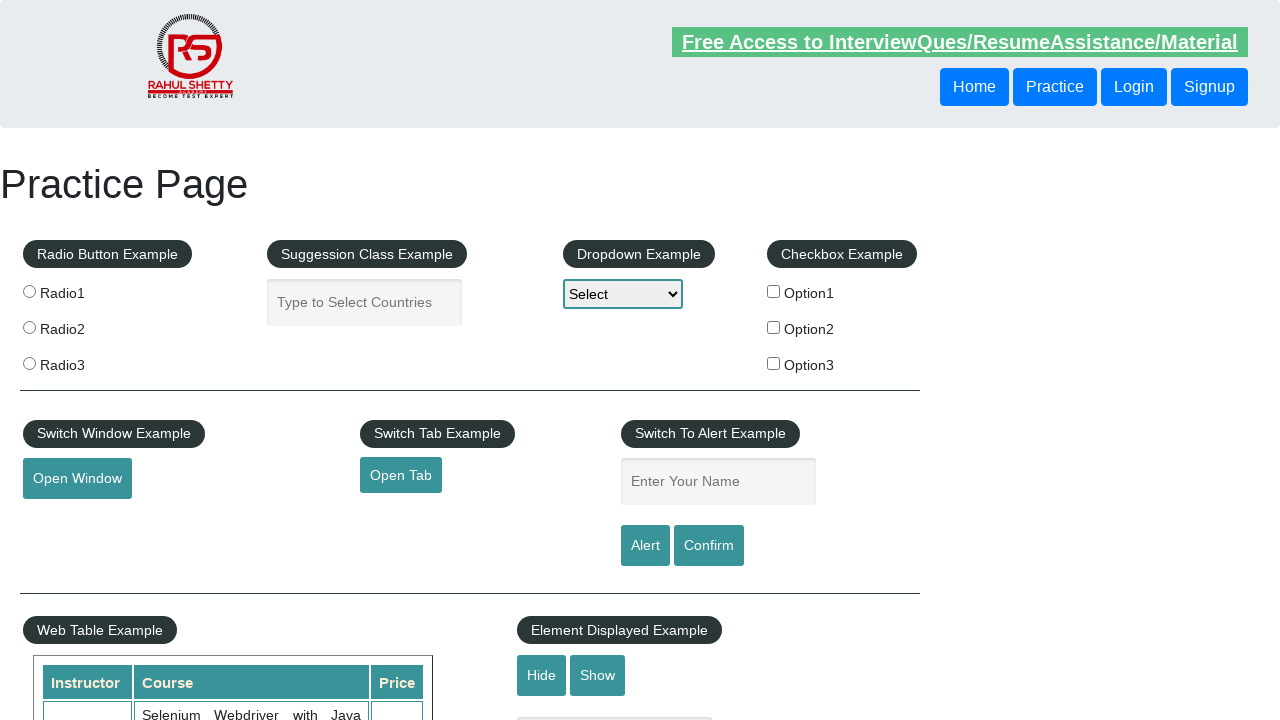

Verified text element is initially visible
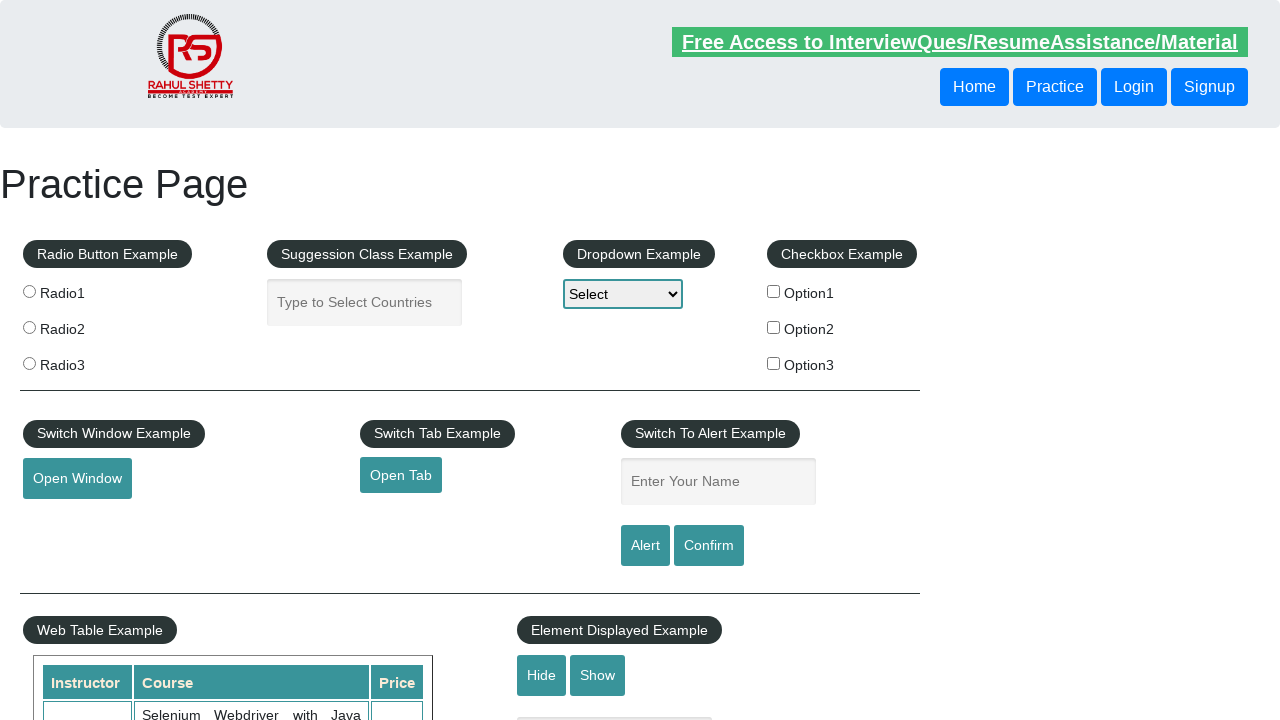

Clicked hide button to hide text element at (542, 675) on #hide-textbox
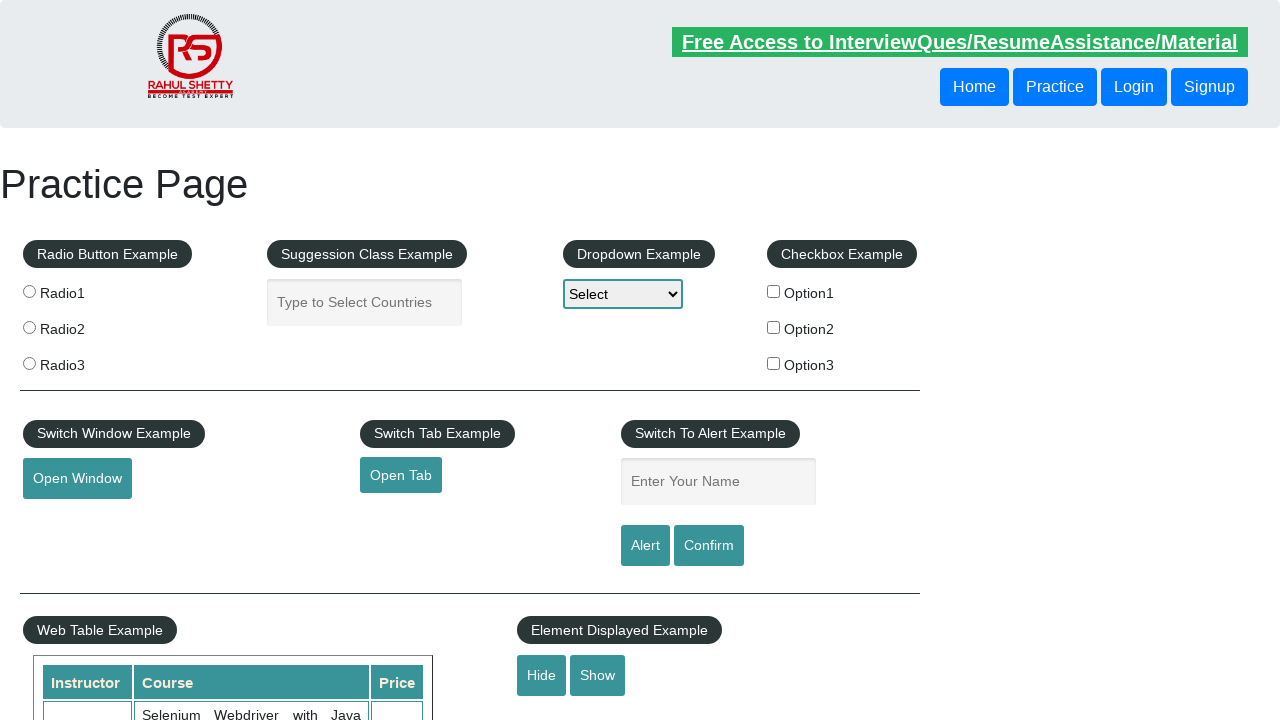

Verified text element is now hidden
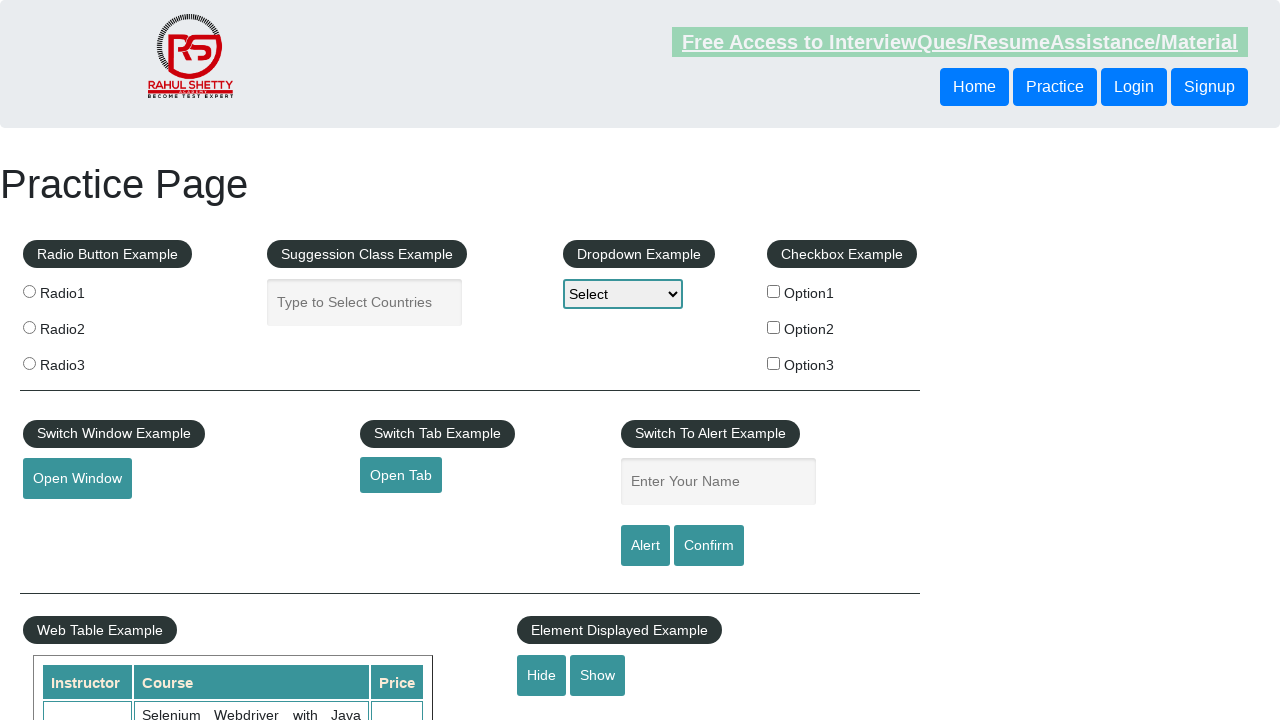

Set up dialog handler to accept dialogs
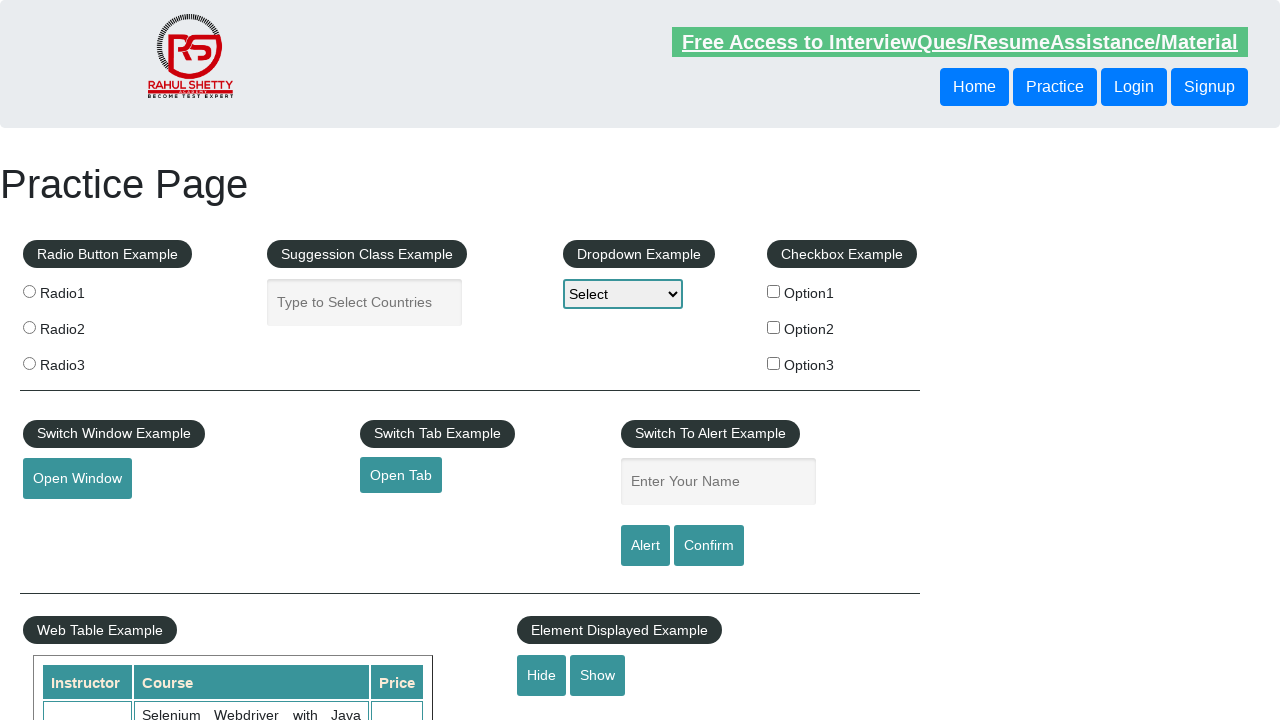

Clicked confirm button to trigger dialog at (709, 546) on #confirmbtn
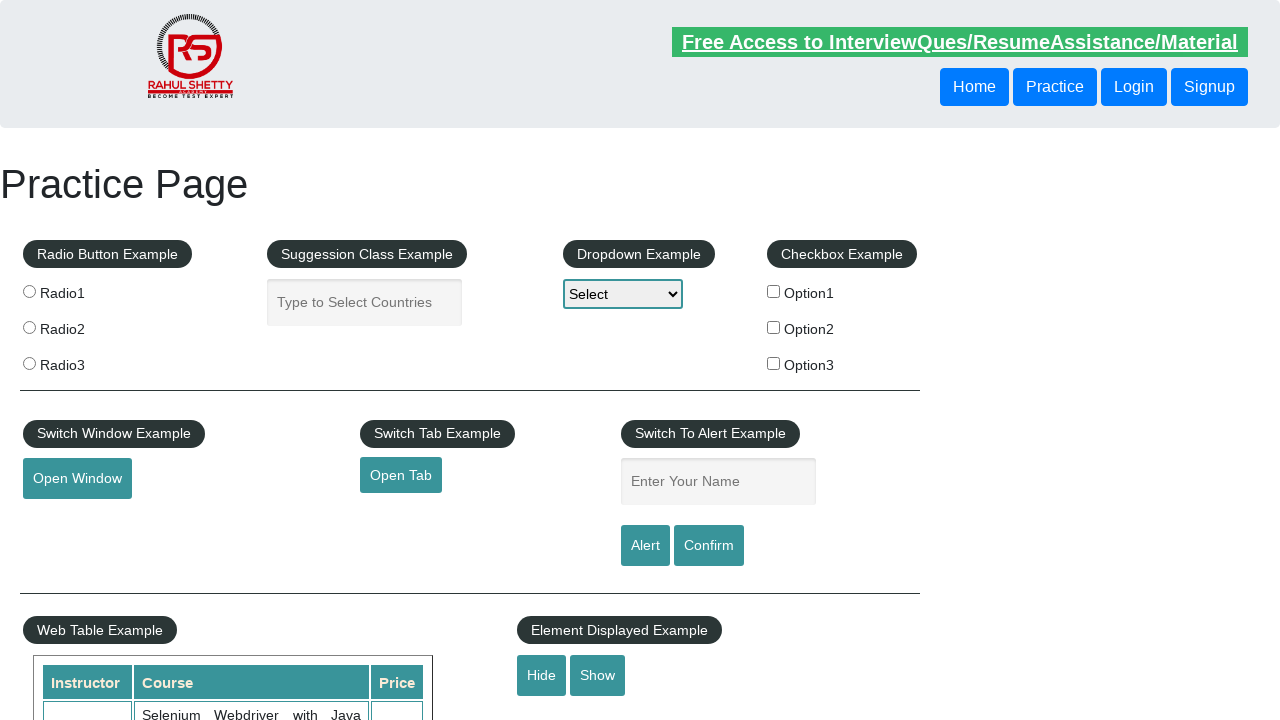

Hovered over mouse hover element at (83, 361) on #mousehover
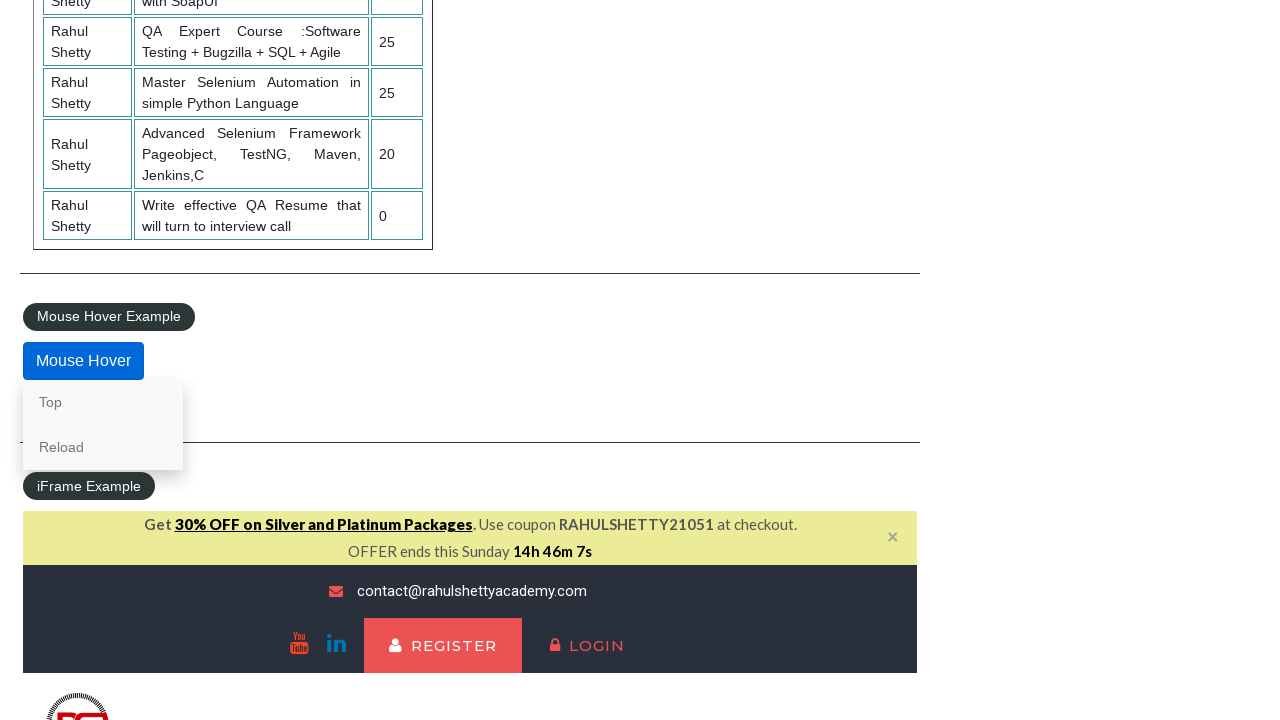

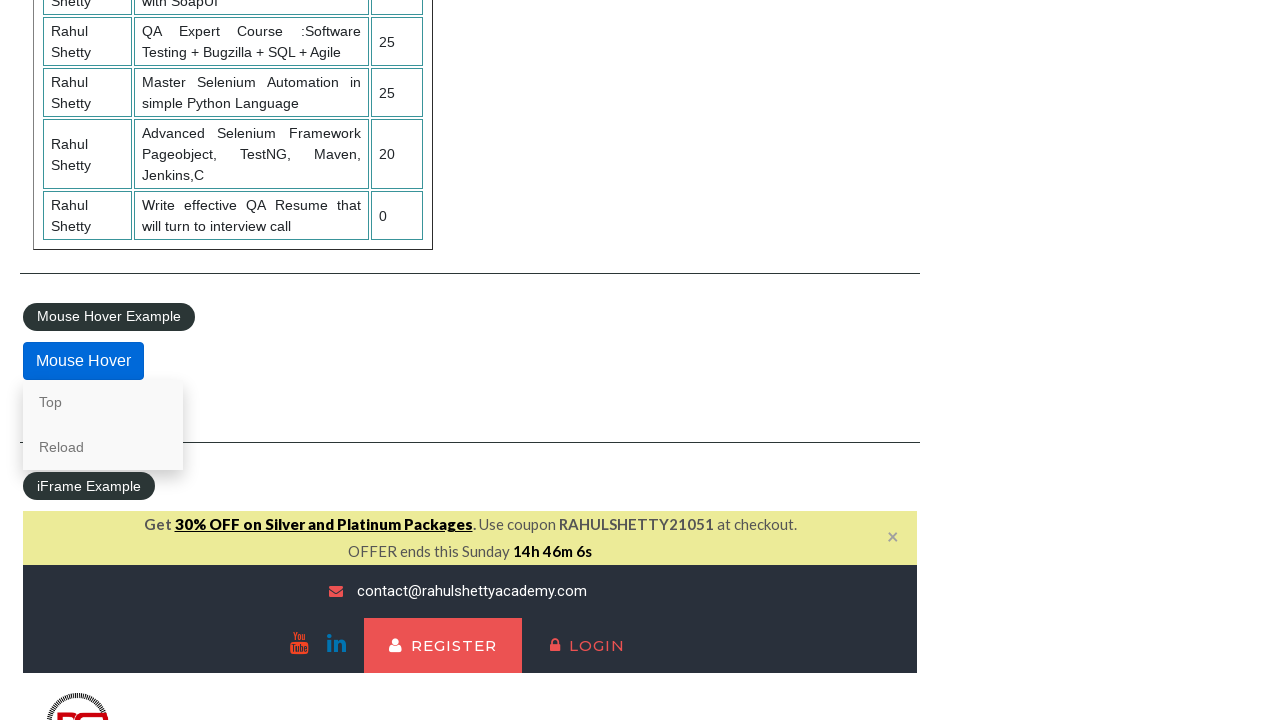